Tests marking all todo items as completed using the toggle-all checkbox

Starting URL: https://demo.playwright.dev/todomvc

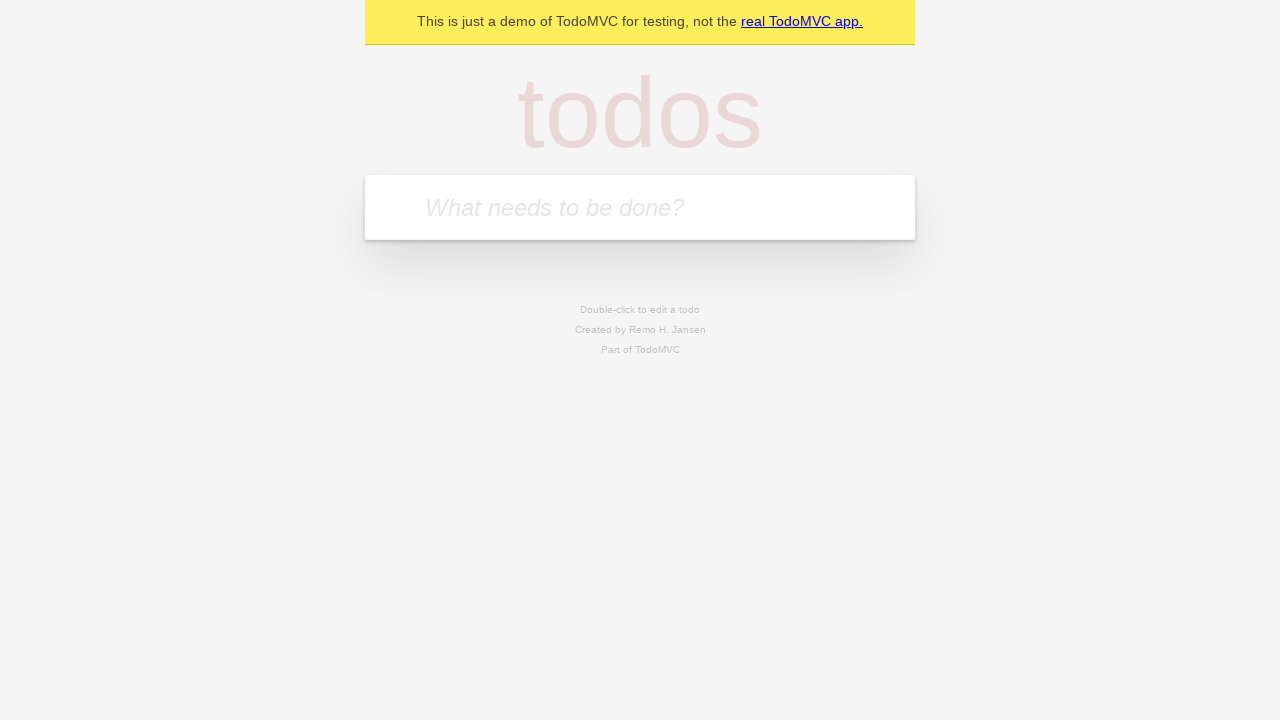

Filled todo input with 'buy some cheese' on internal:attr=[placeholder="What needs to be done?"i]
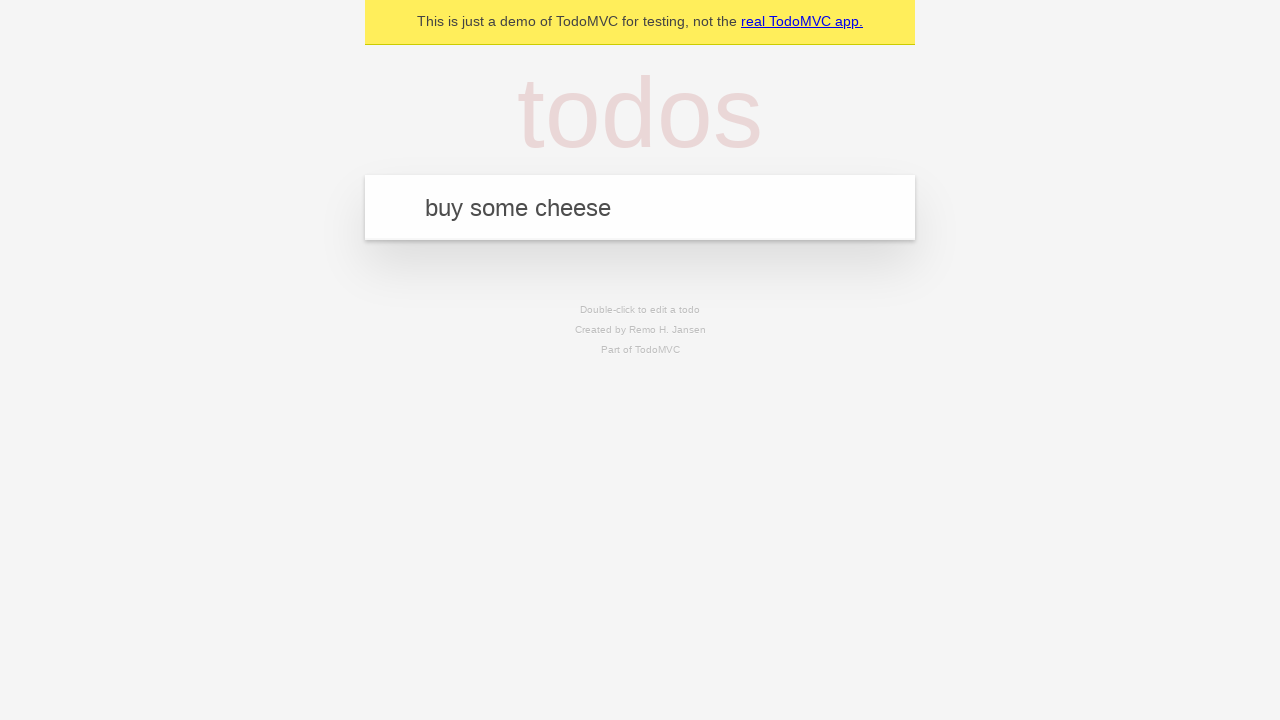

Pressed Enter to add first todo item on internal:attr=[placeholder="What needs to be done?"i]
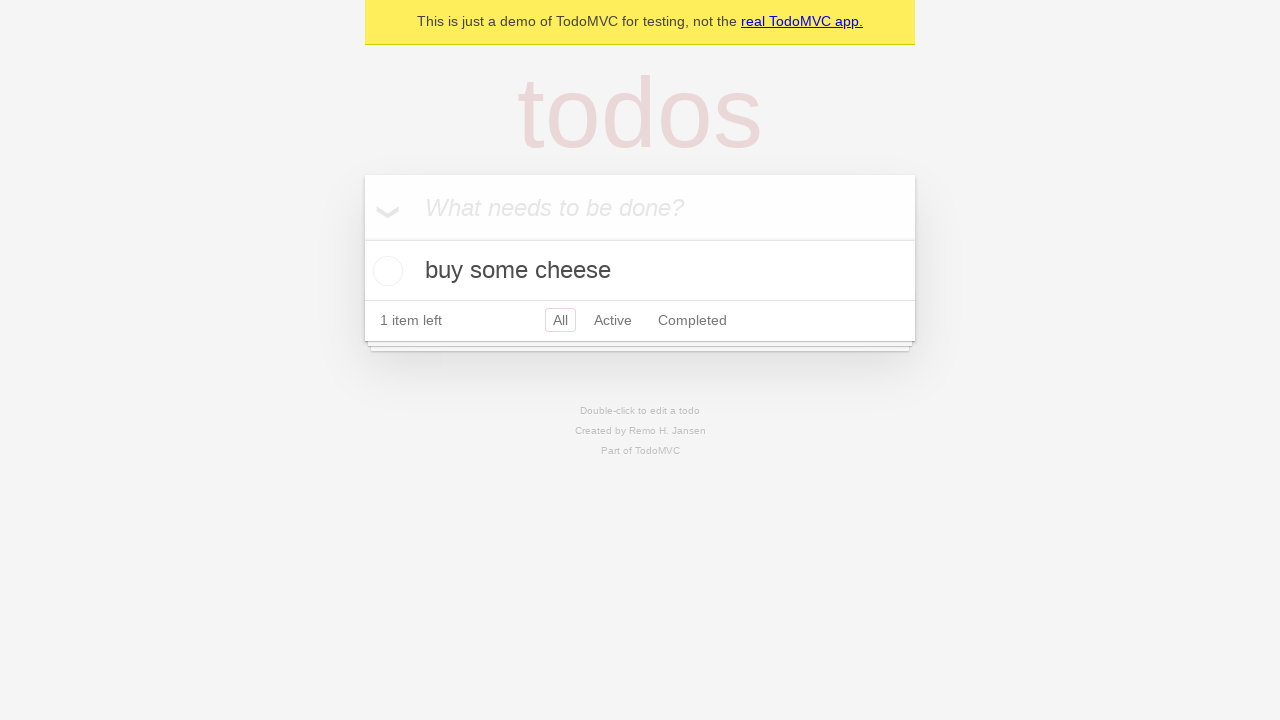

Filled todo input with 'feed the cat' on internal:attr=[placeholder="What needs to be done?"i]
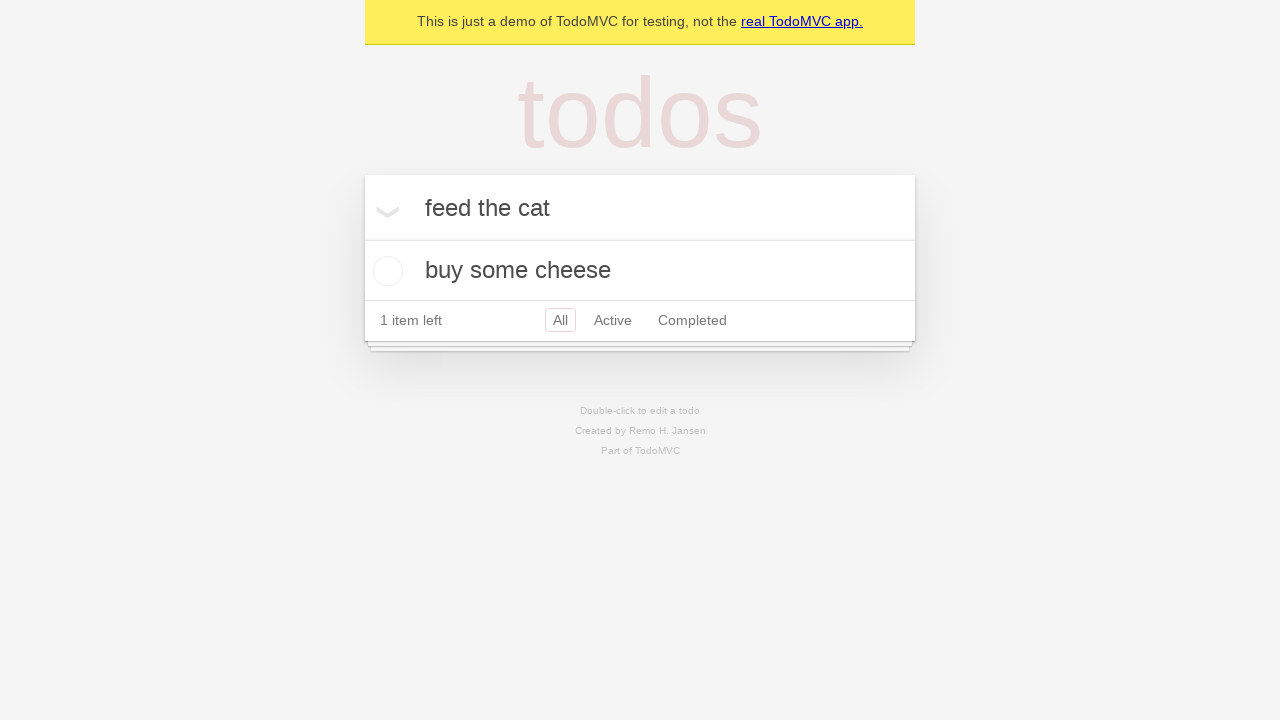

Pressed Enter to add second todo item on internal:attr=[placeholder="What needs to be done?"i]
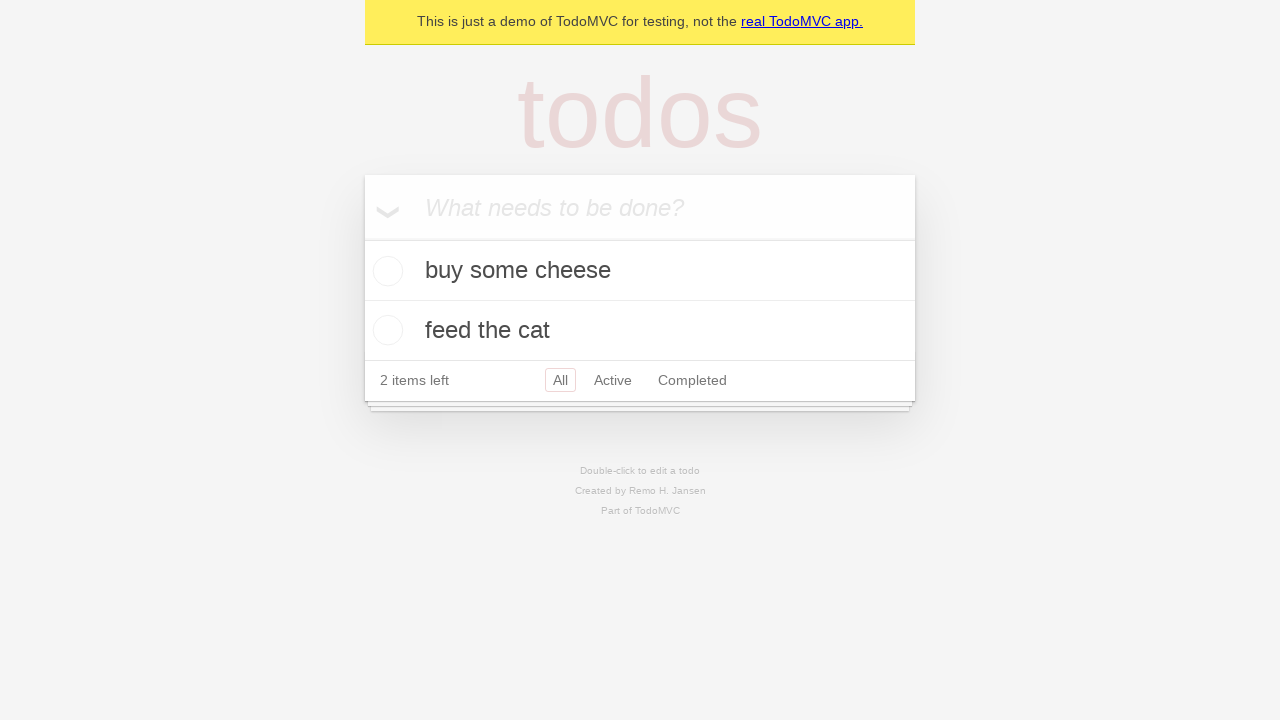

Filled todo input with 'book a doctors appointment' on internal:attr=[placeholder="What needs to be done?"i]
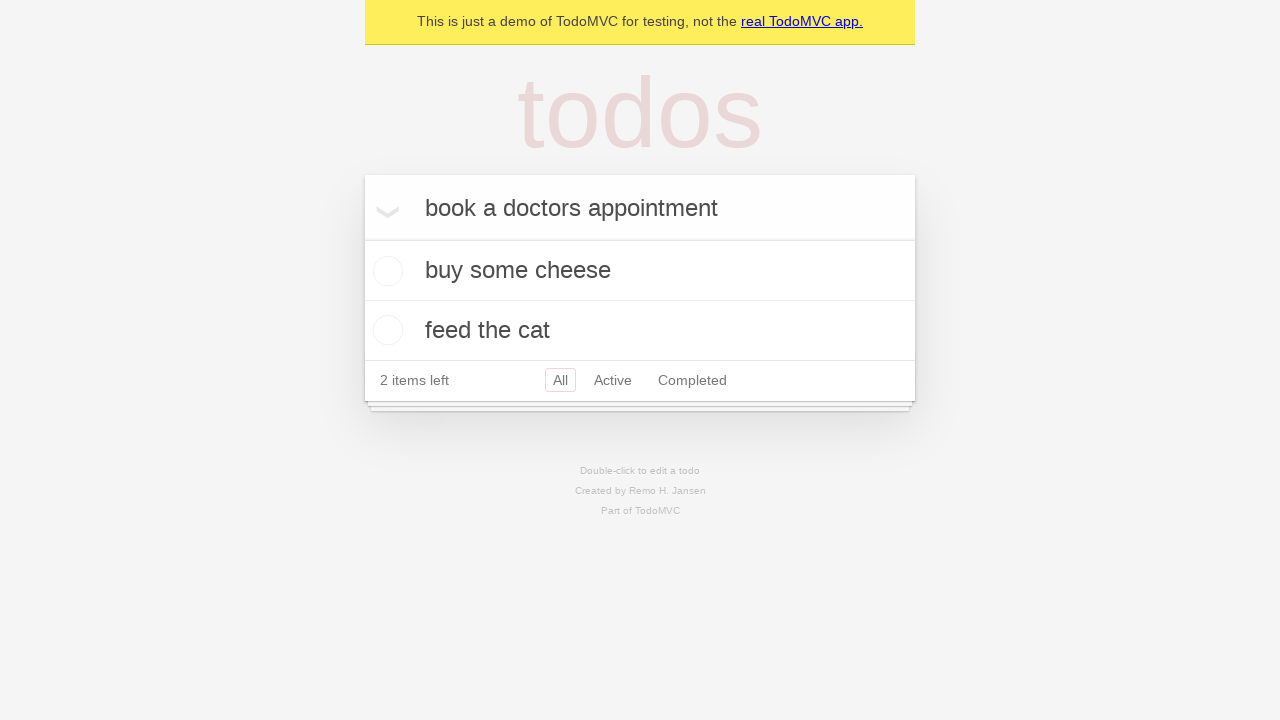

Pressed Enter to add third todo item on internal:attr=[placeholder="What needs to be done?"i]
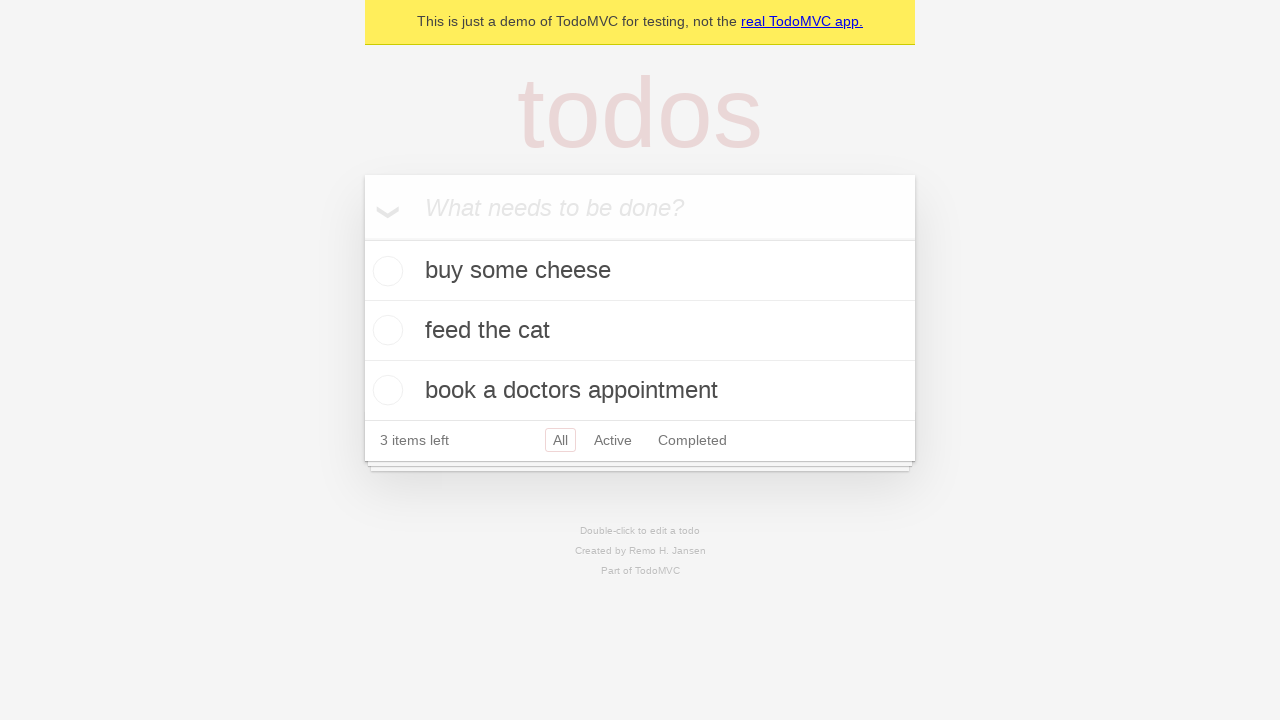

Third todo item loaded and visible
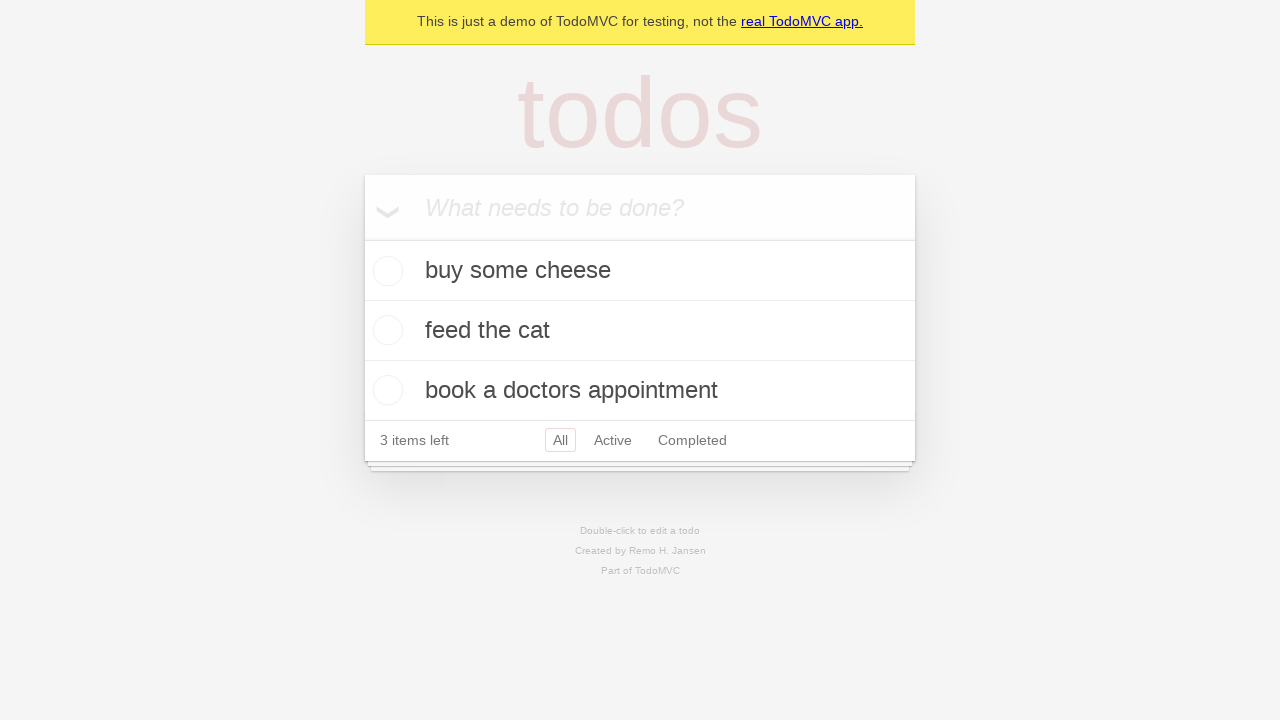

Clicked toggle-all checkbox to mark all items as completed at (362, 238) on internal:label="Mark all as complete"i
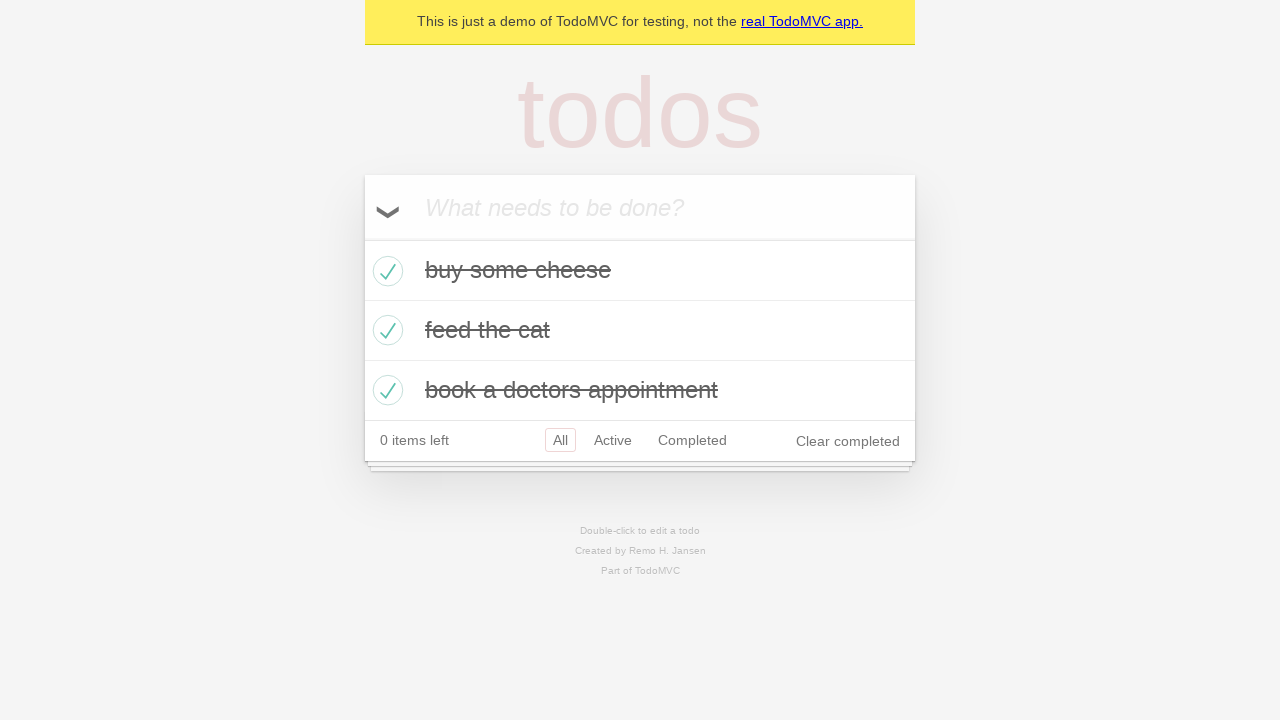

All three todo items marked as completed
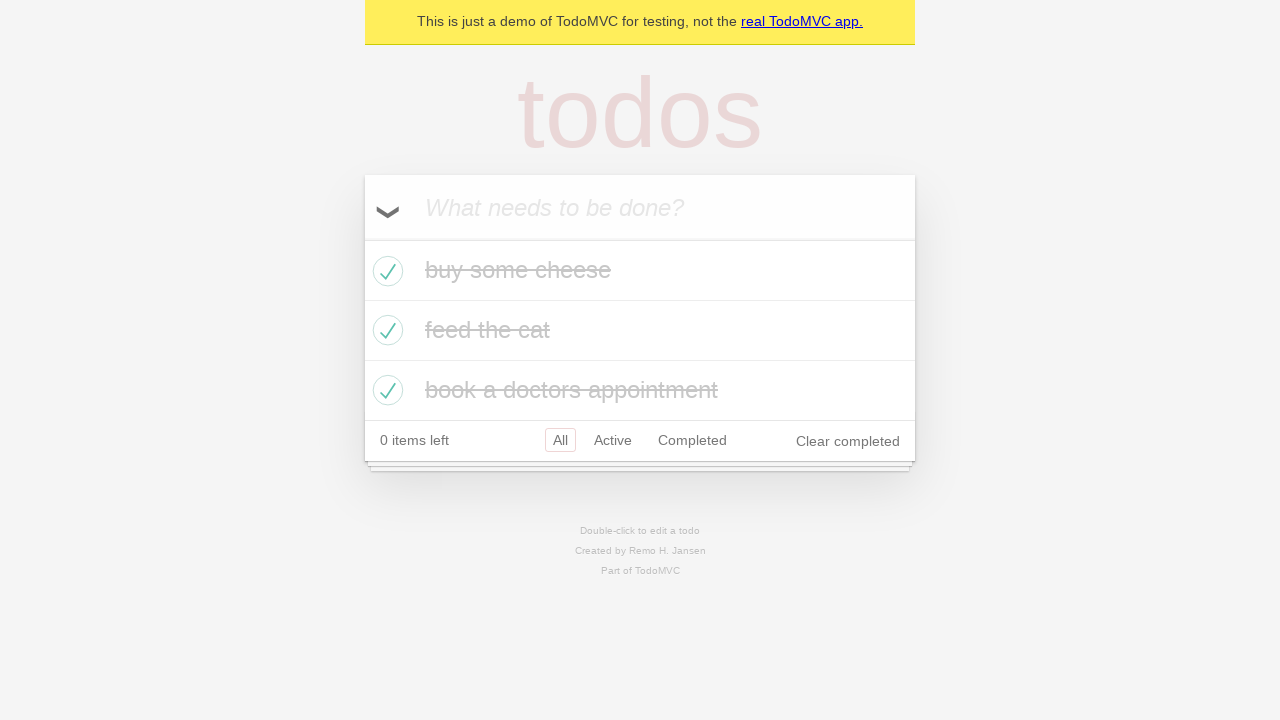

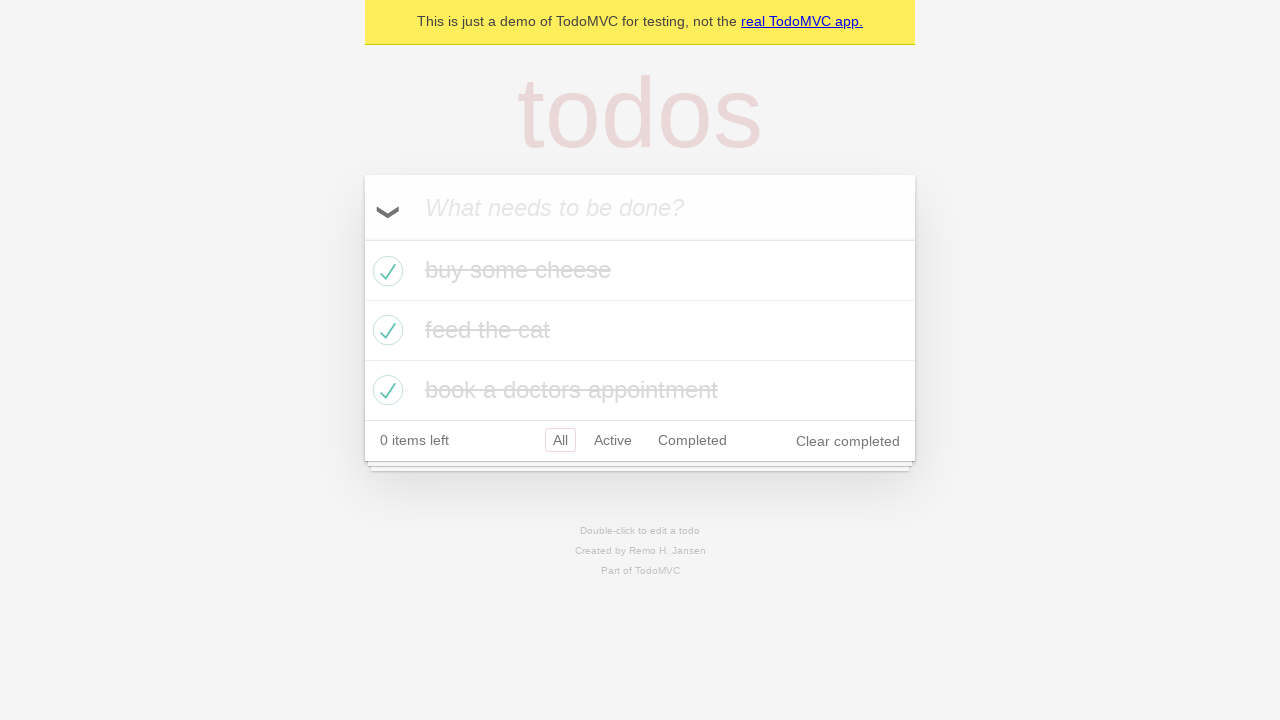